Tests JavaScript prompt alert functionality by triggering a prompt, entering text, and accepting it

Starting URL: https://the-internet.herokuapp.com/javascript_alerts

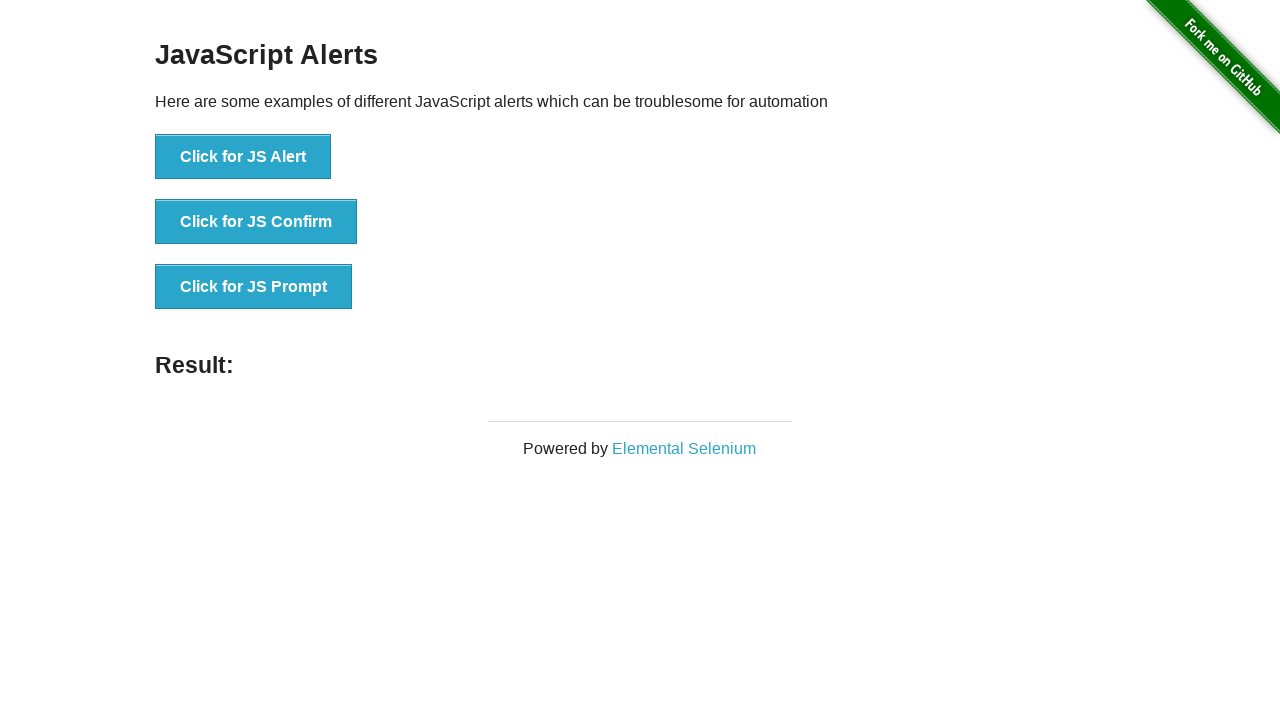

Clicked button to trigger JavaScript prompt alert at (254, 287) on xpath=//button[normalize-space()='Click for JS Prompt']
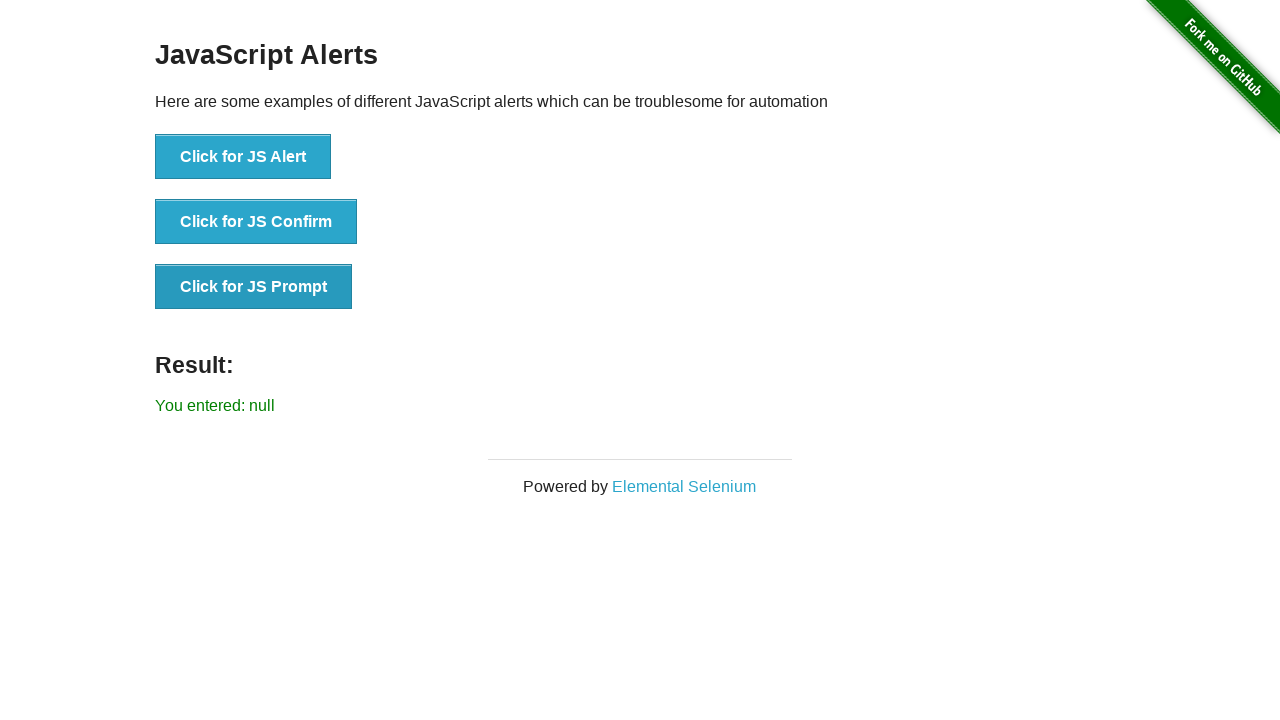

Set up dialog handler to accept prompt with text 'This is Selenium with python'
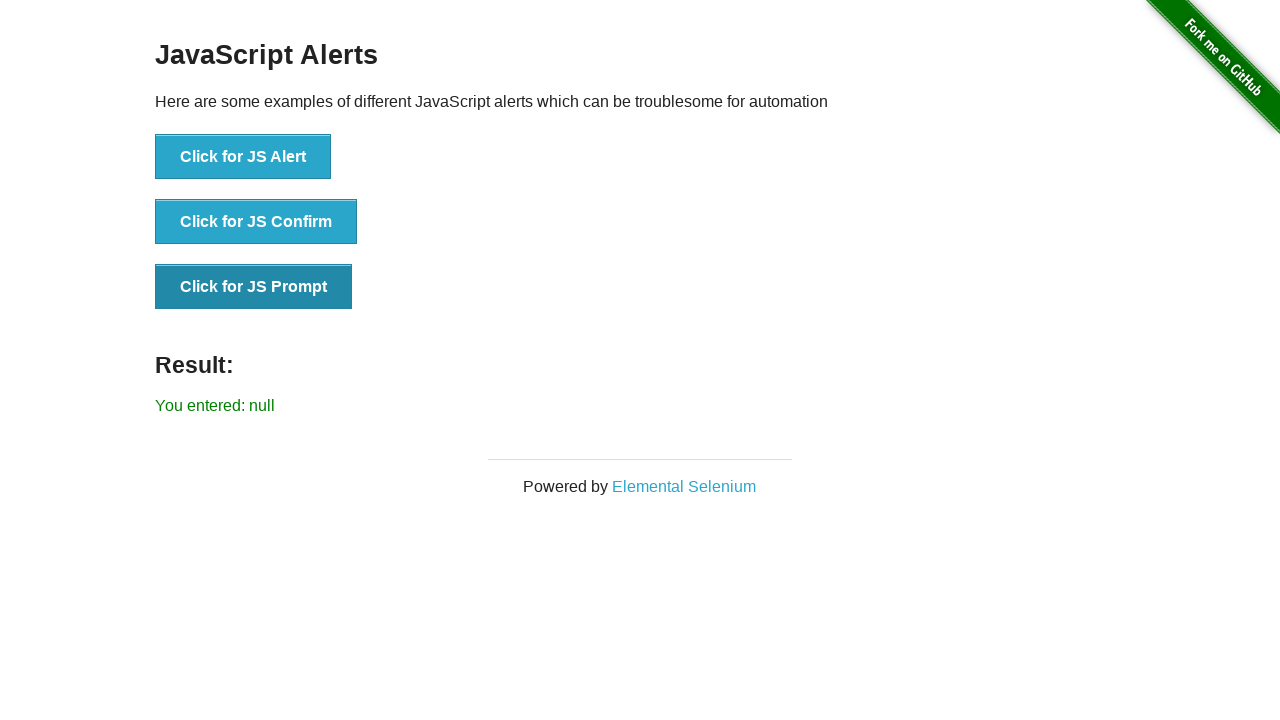

Waited for result to be displayed
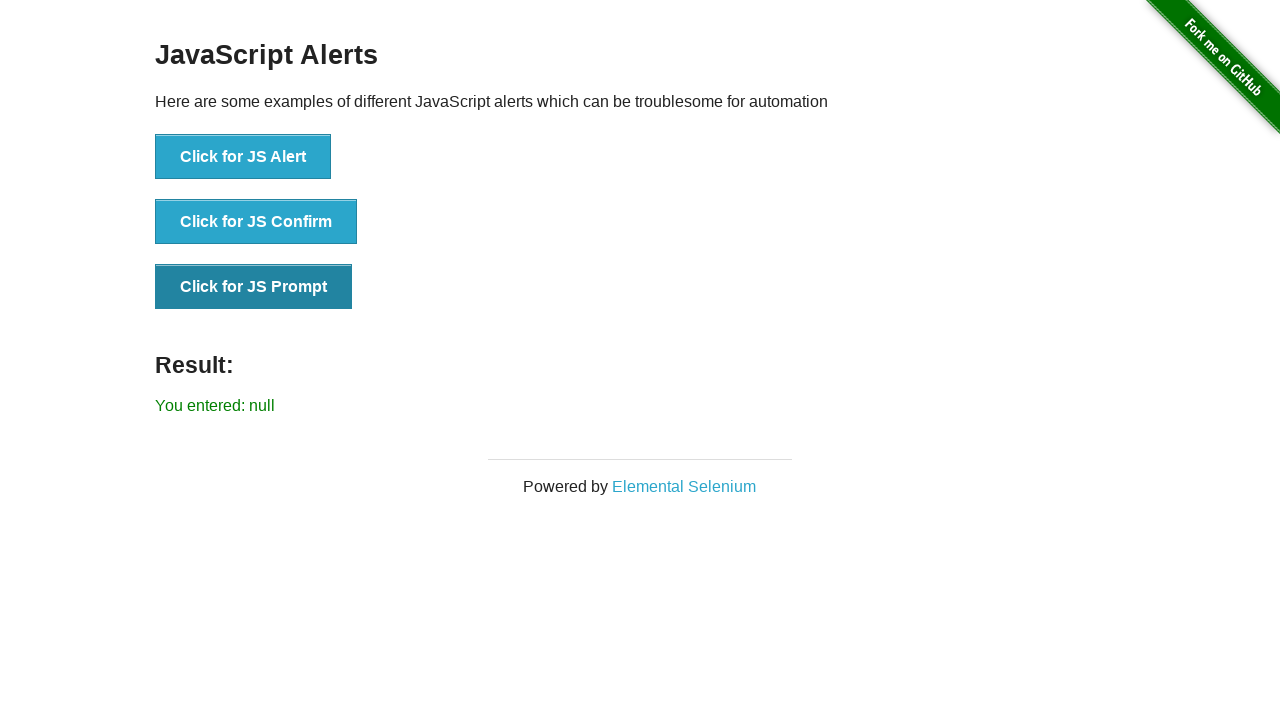

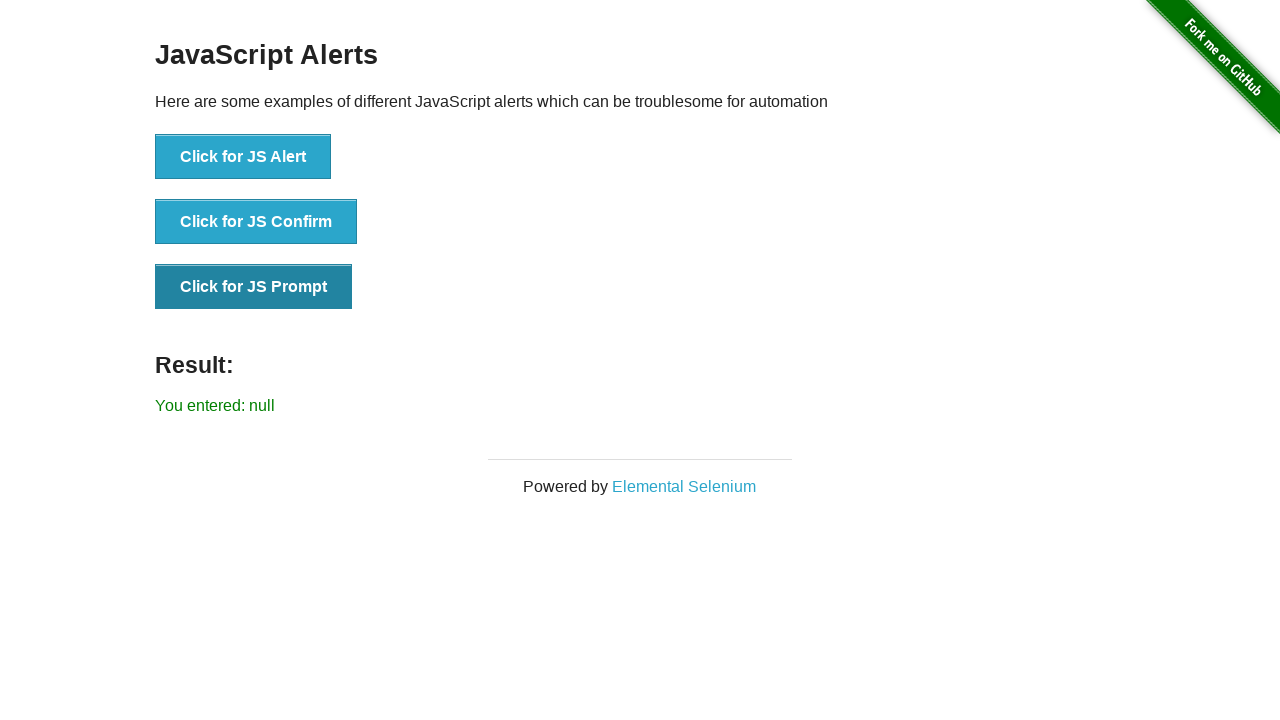